Opens the JavaByKiran website homepage and verifies it loads successfully

Starting URL: https://javabykiran.com/

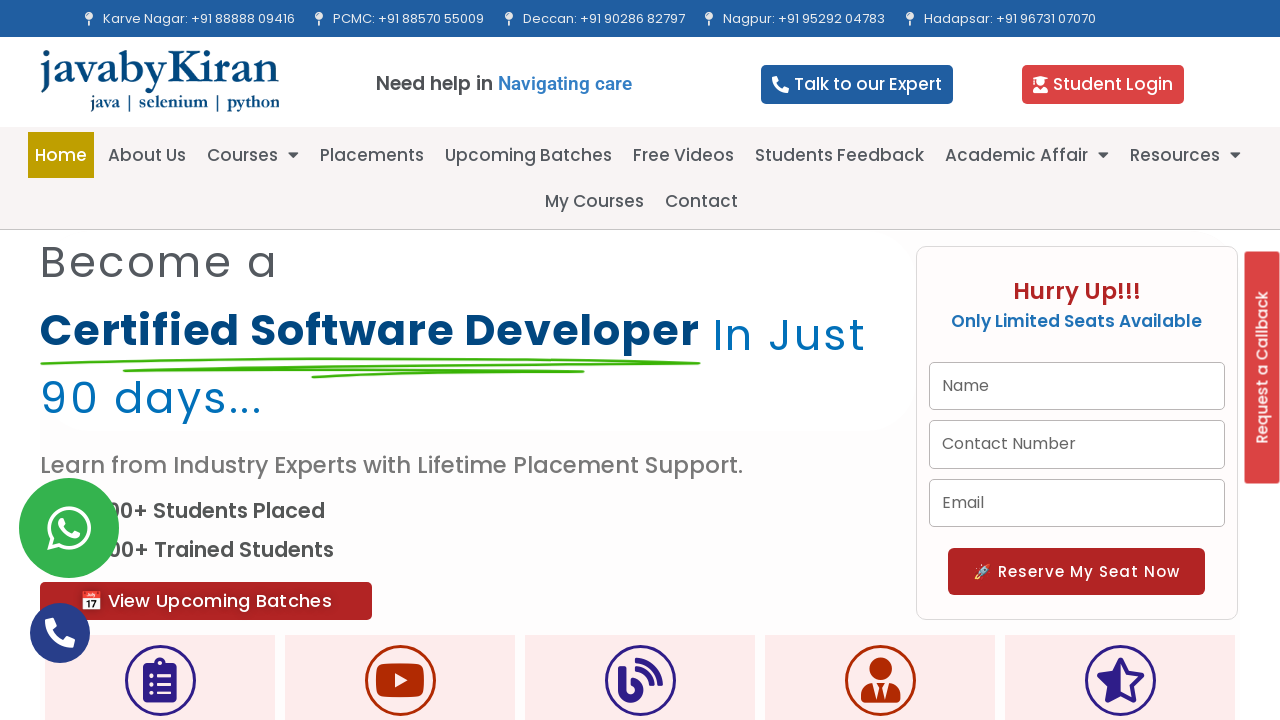

Page DOM content loaded
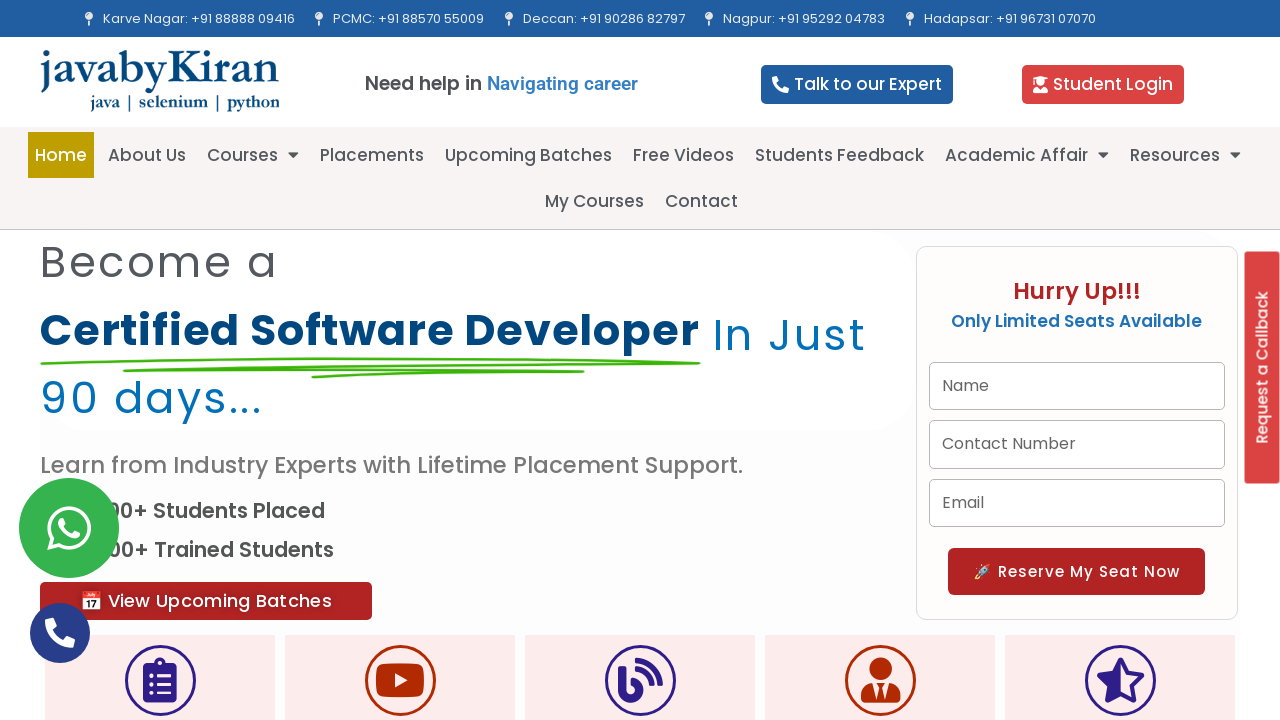

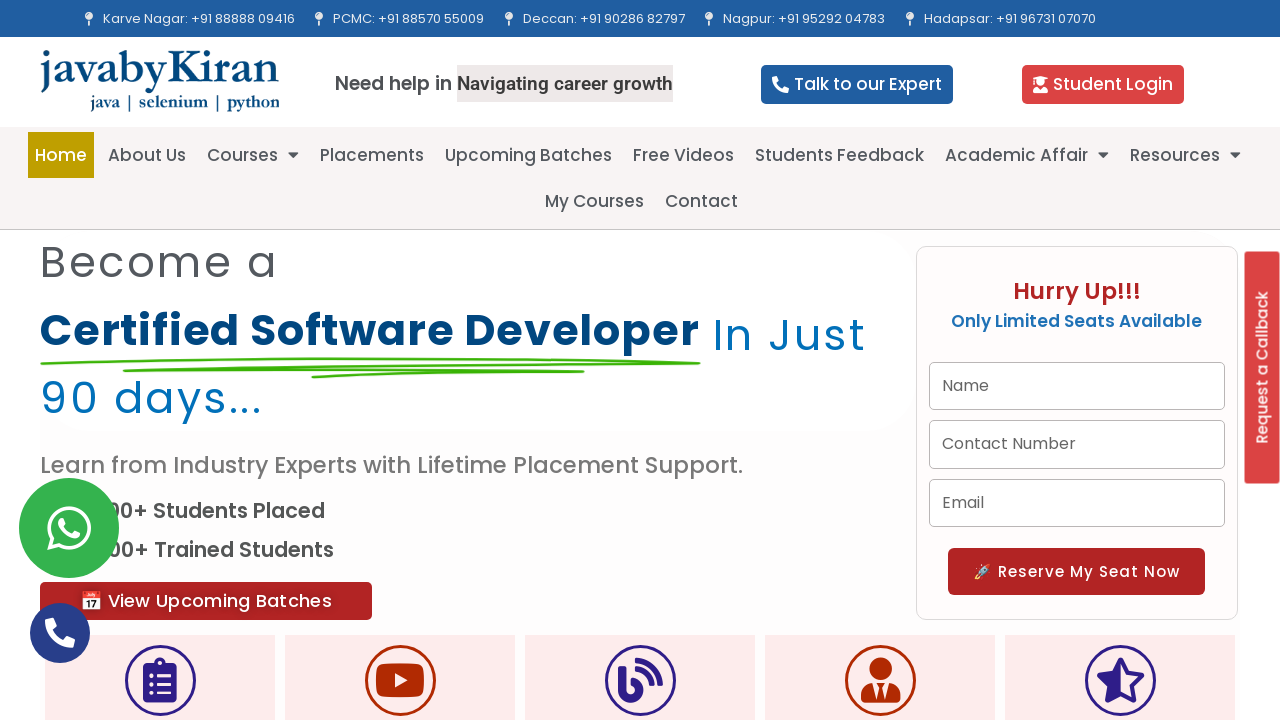